Tests window switching functionality by opening multiple tabs and windows, navigating between them, and verifying URLs

Starting URL: https://testotomasyonu.com

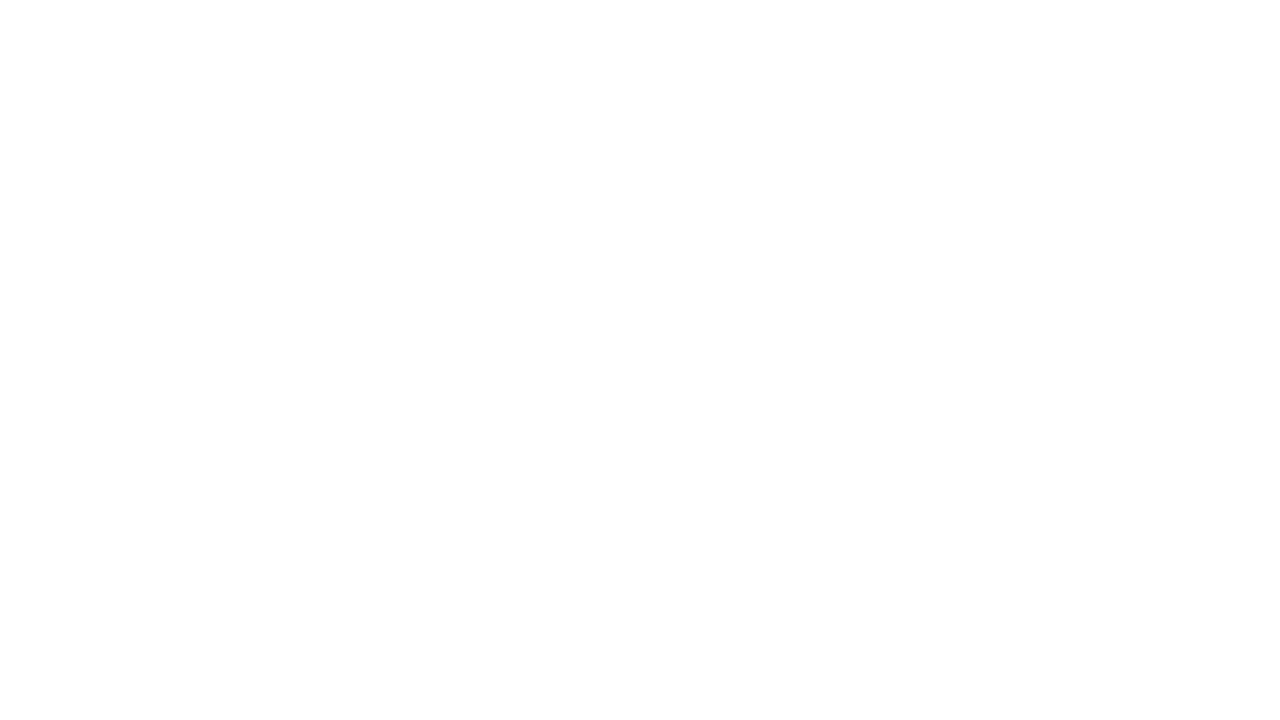

Saved testotomasyonu.com page reference
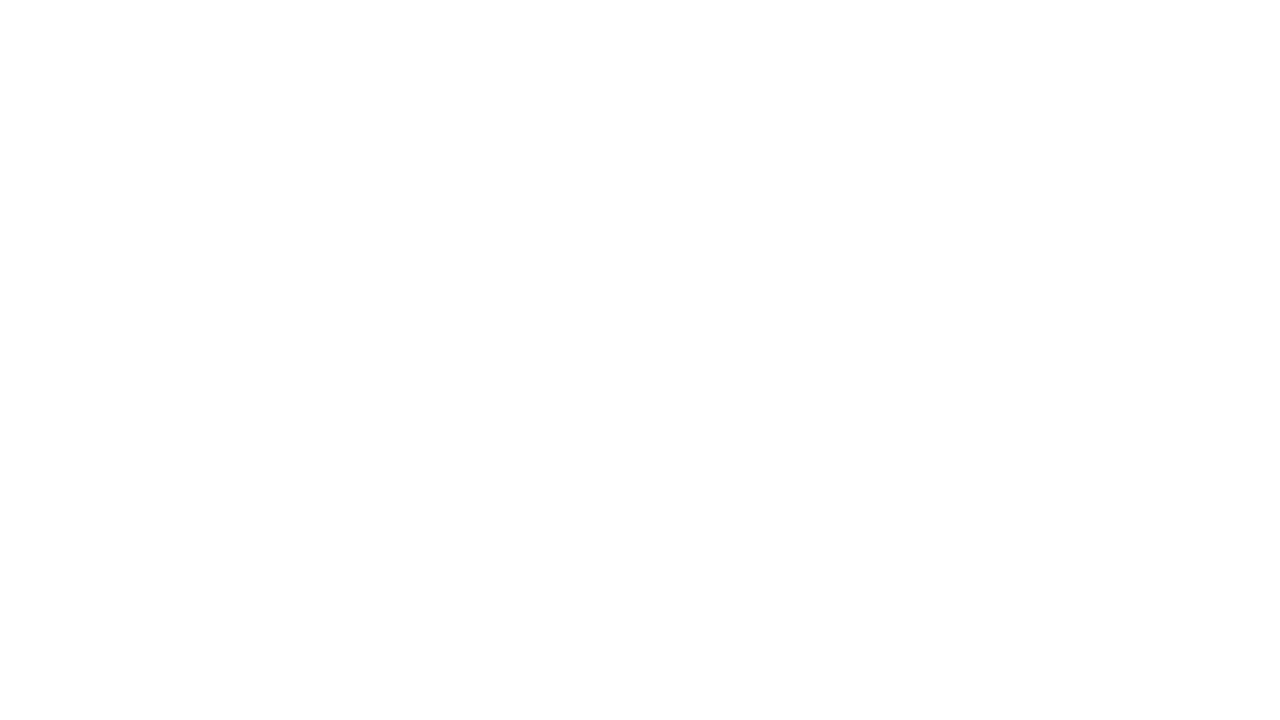

Opened new page/tab
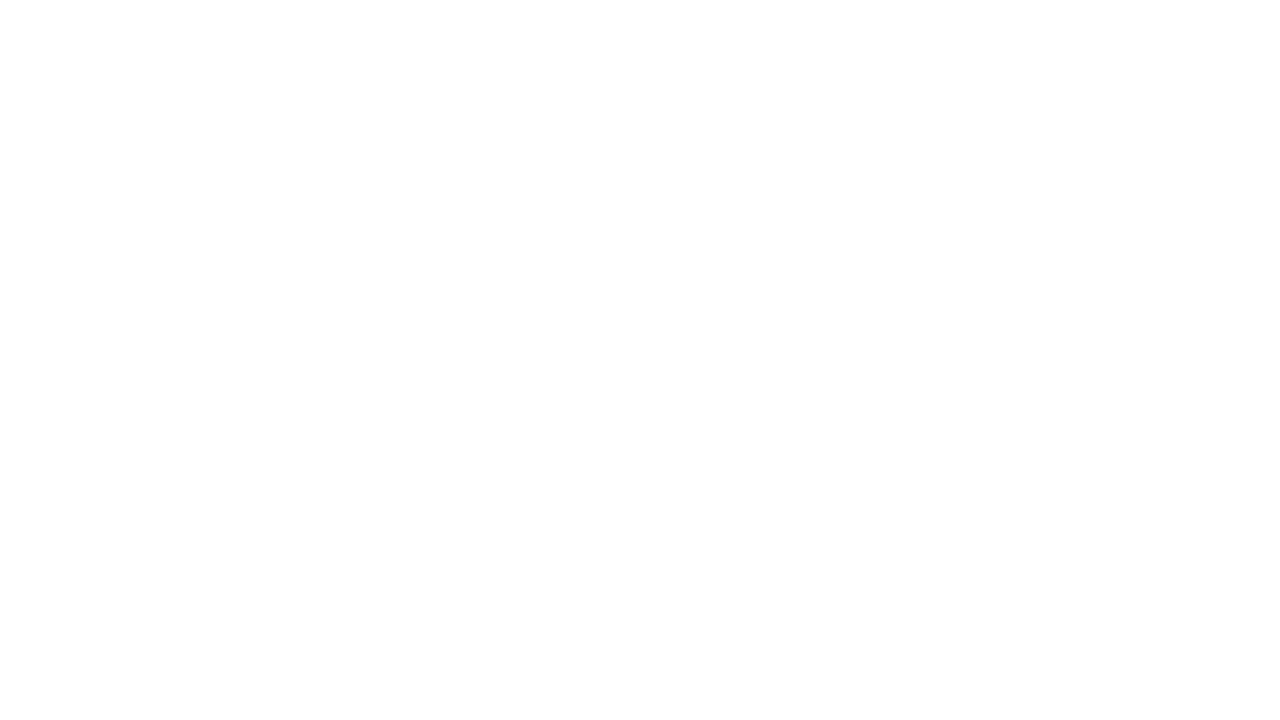

Navigated to https://www.wisequarter.com
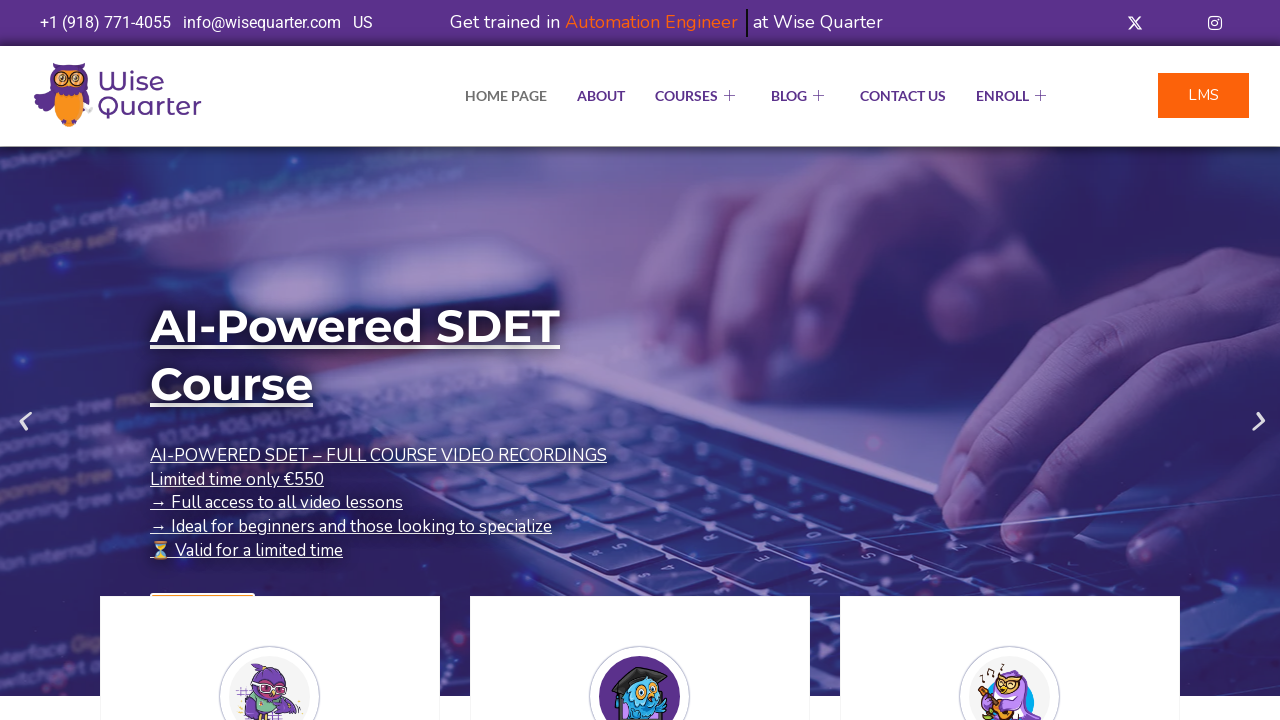

Opened another new page/tab
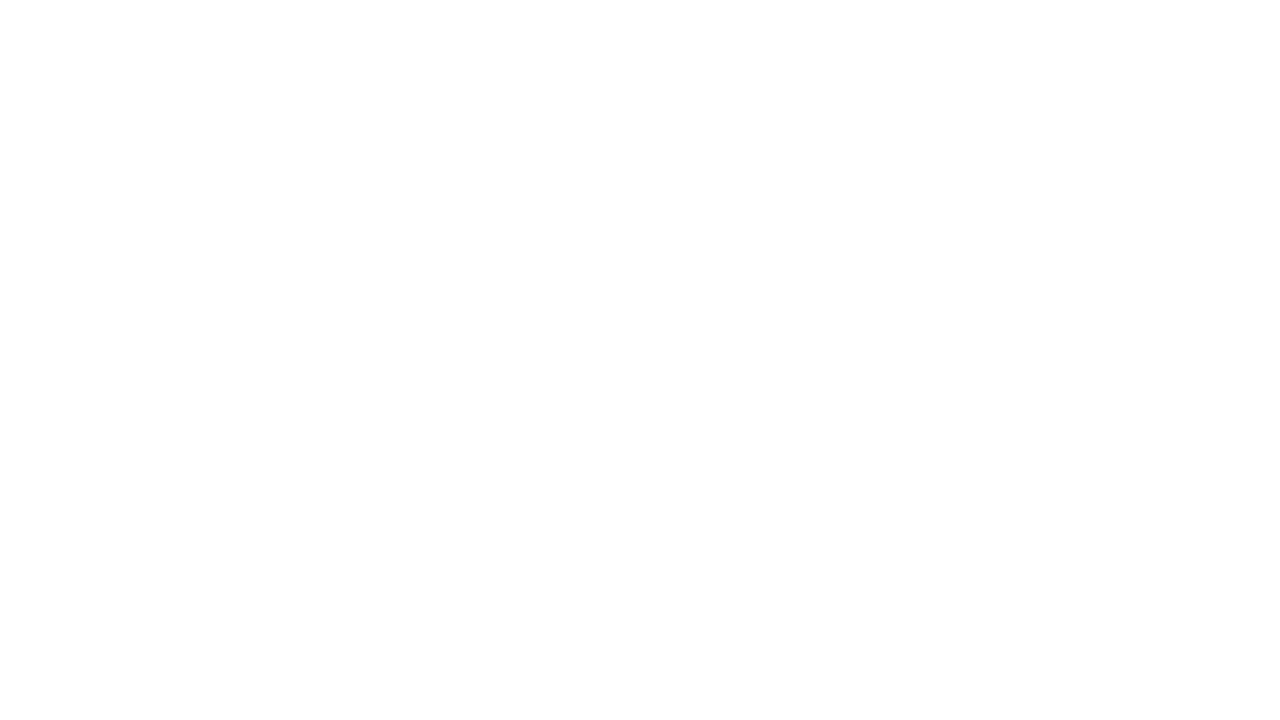

Navigated to https://www.arabam.com
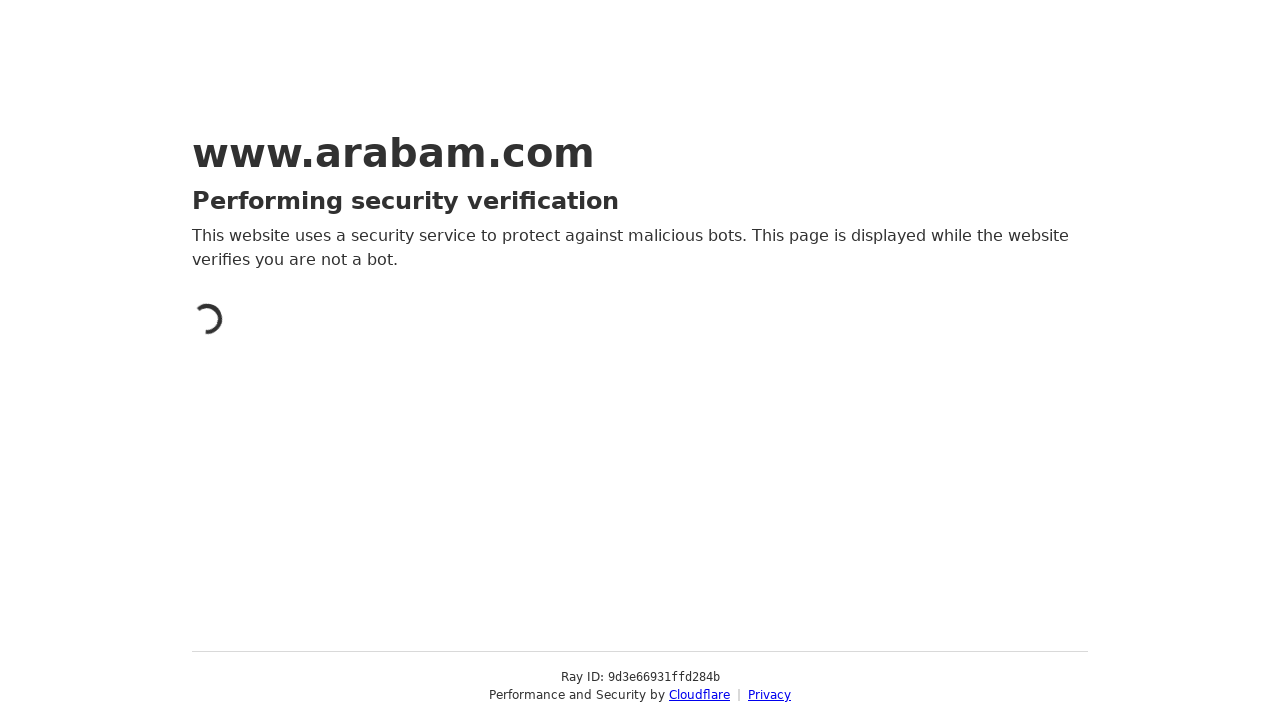

Switched to wisequarter page
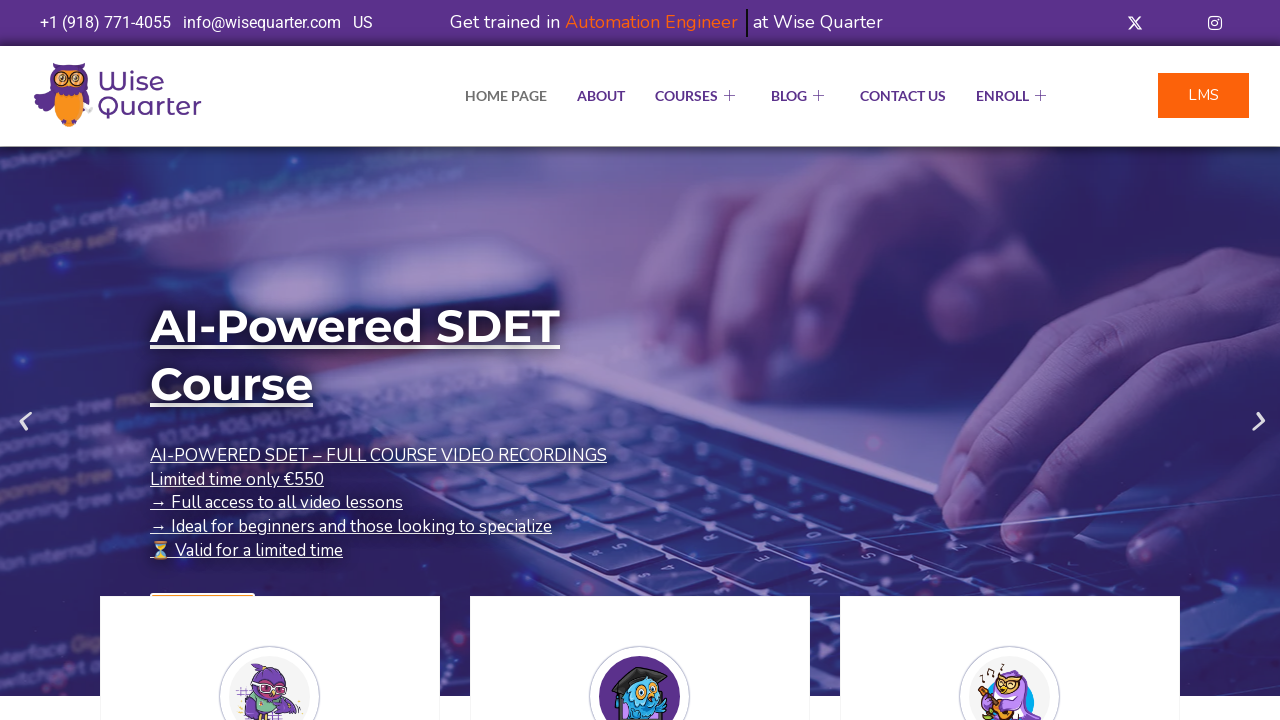

Verified wisequarter page URL contains 'wisequarter'
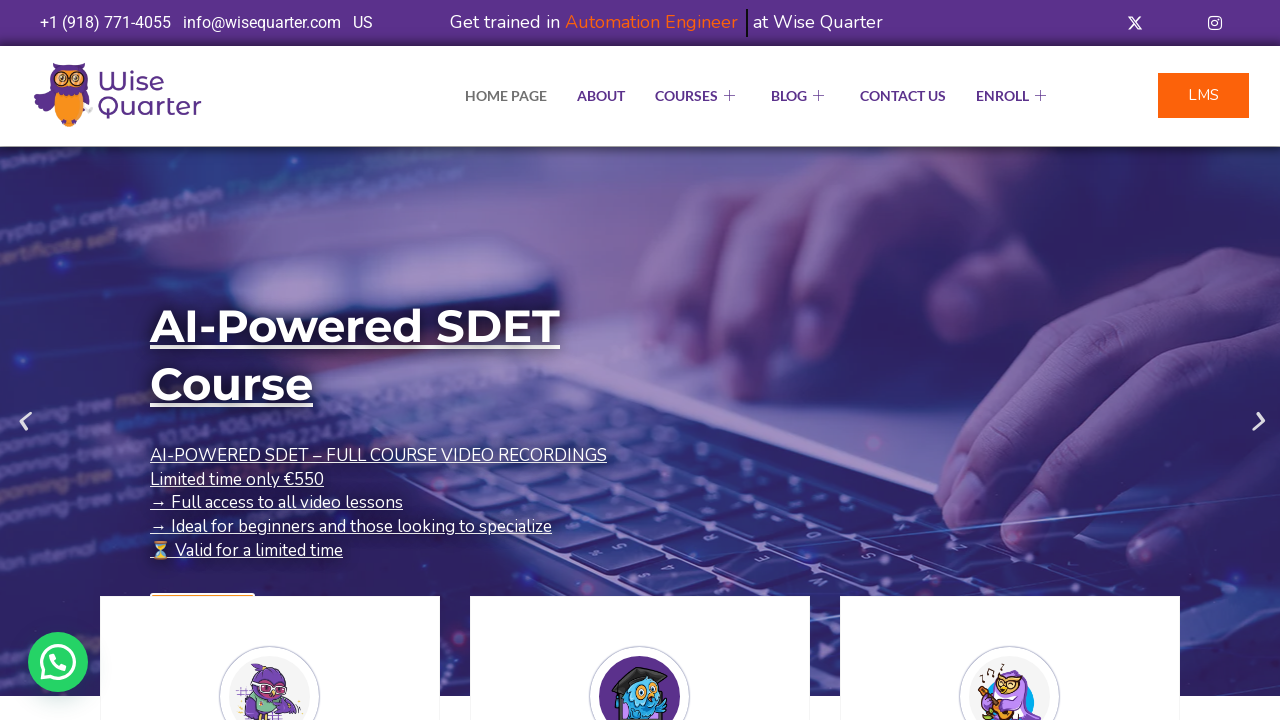

Switched to testotomasyonu page
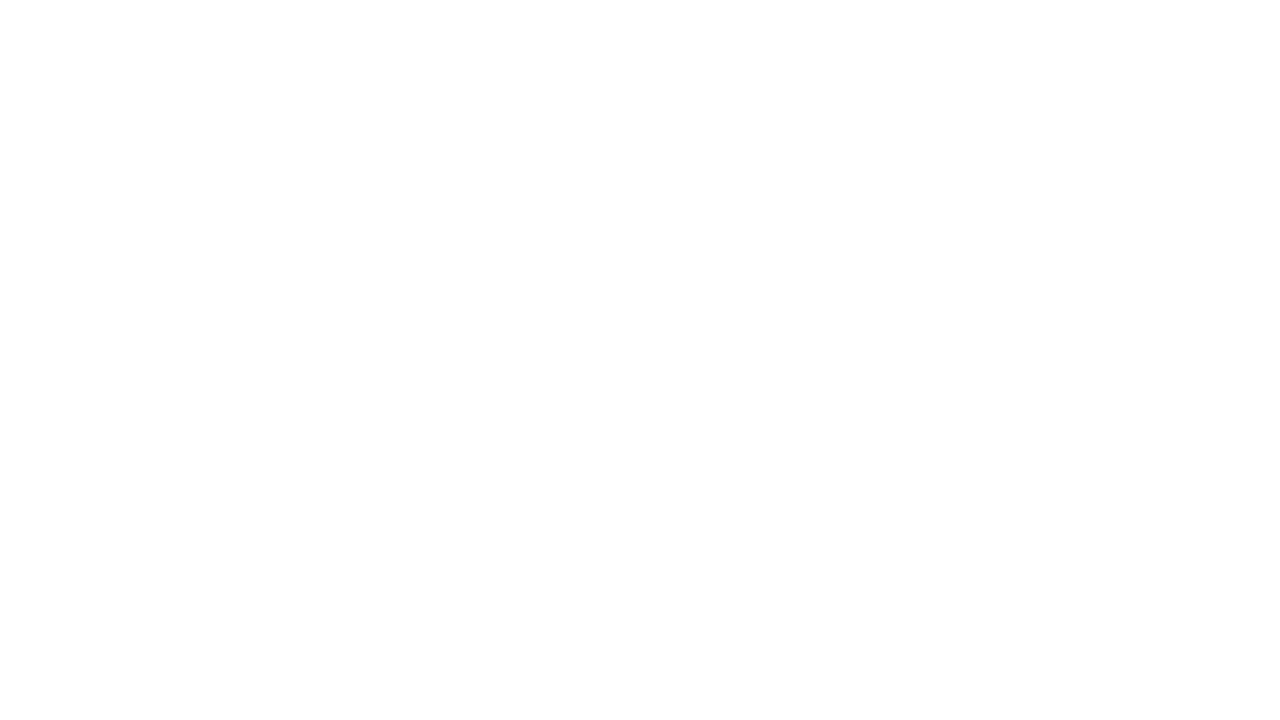

Verified testotomasyonu page URL contains 'testotomasyonu'
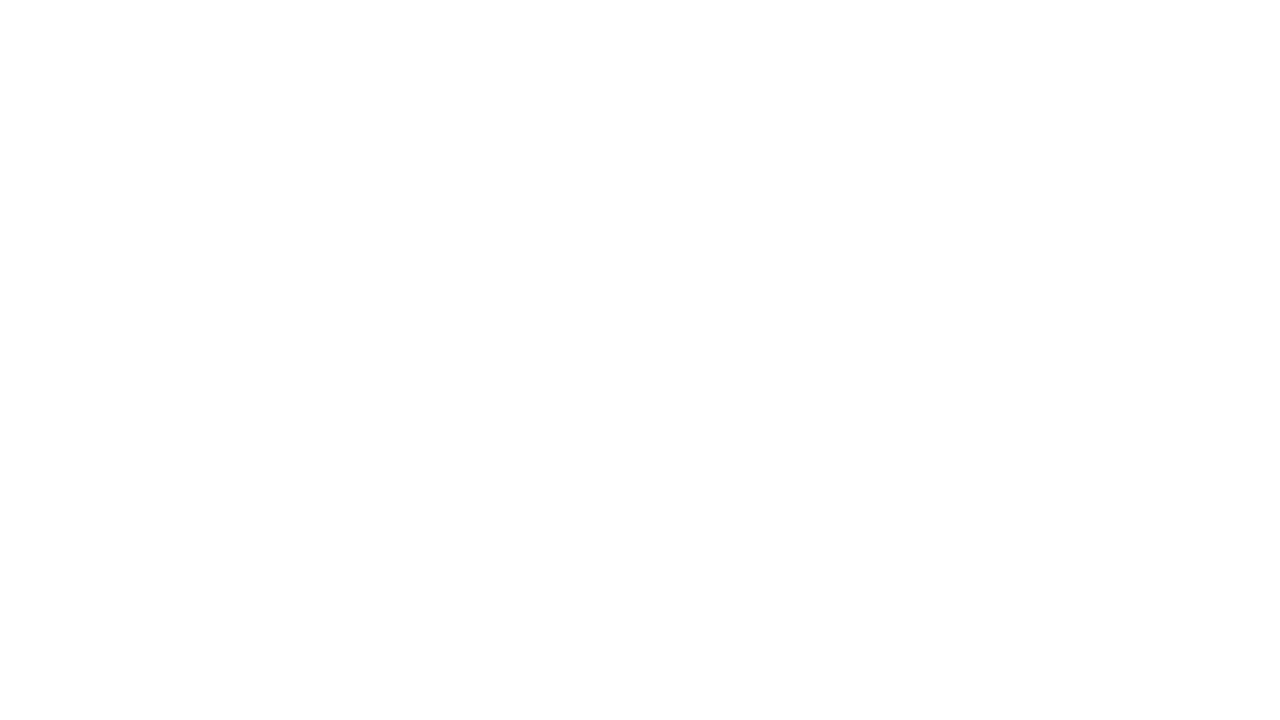

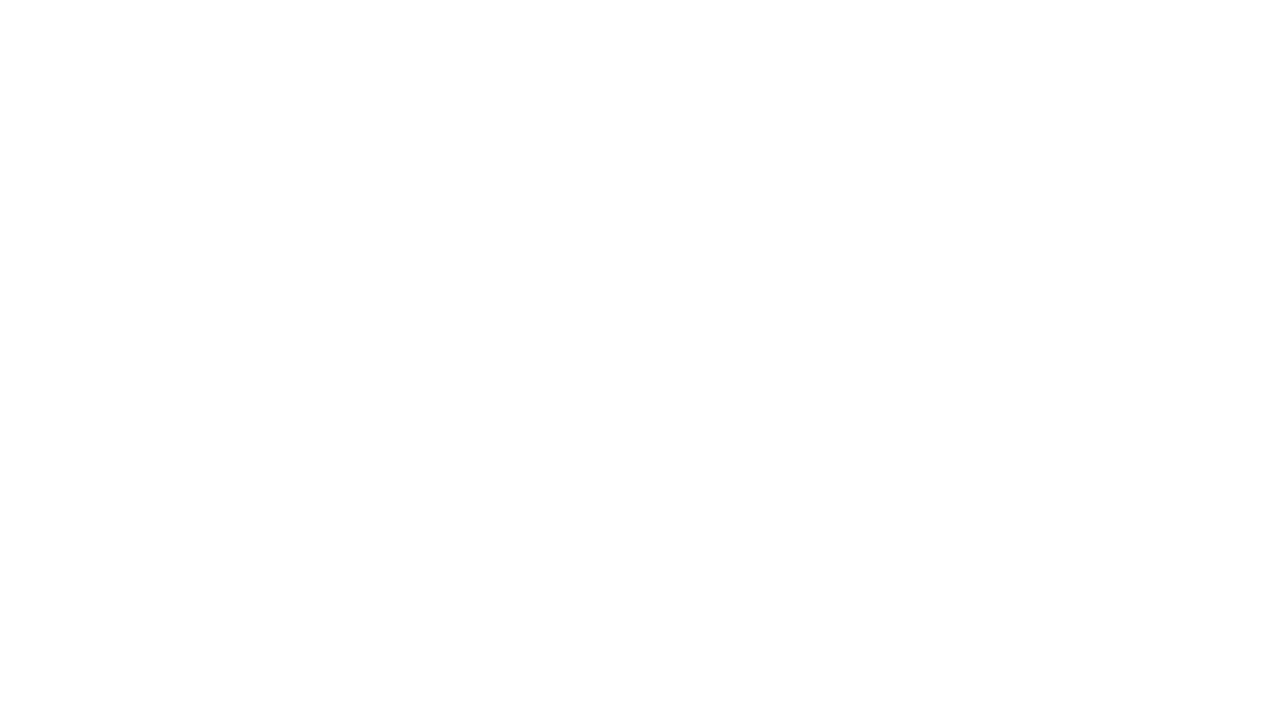